Tests dropdown selection by navigating to a web form and selecting an option from a dropdown menu

Starting URL: https://bonigarcia.dev/selenium-webdriver-java/

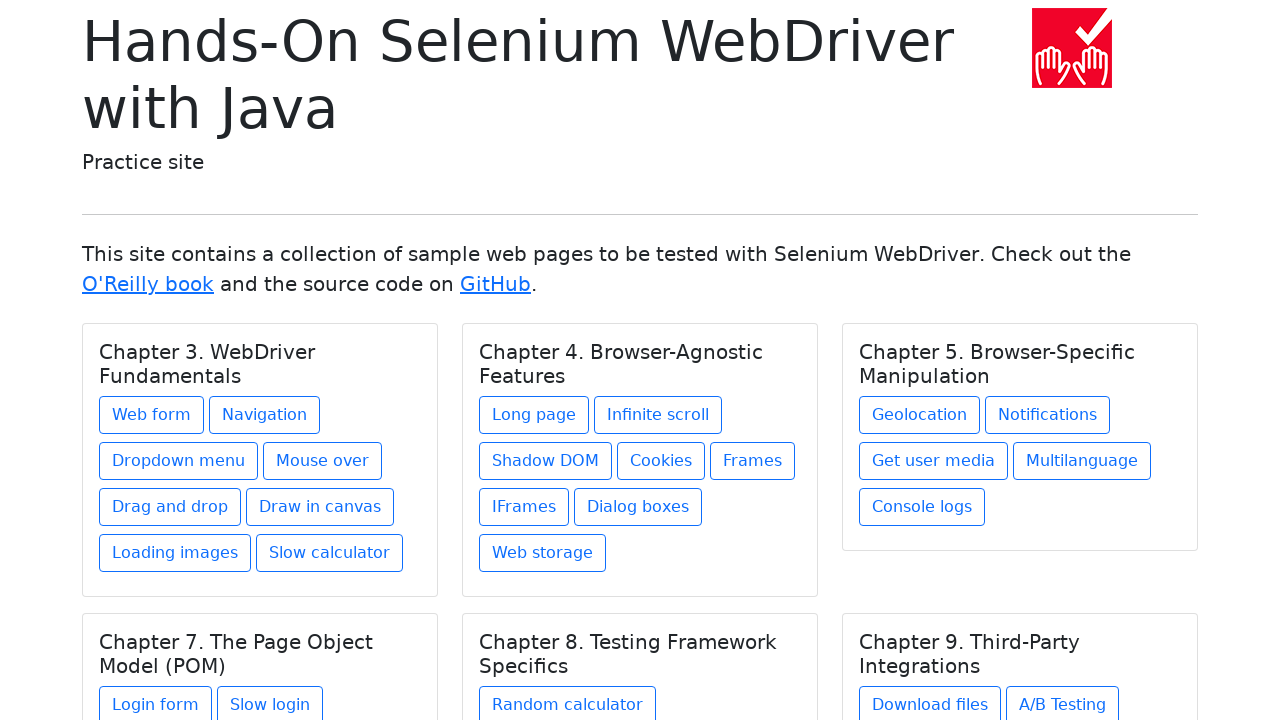

Clicked on 'Web form' link to navigate to the form at (152, 415) on a:text('Web form')
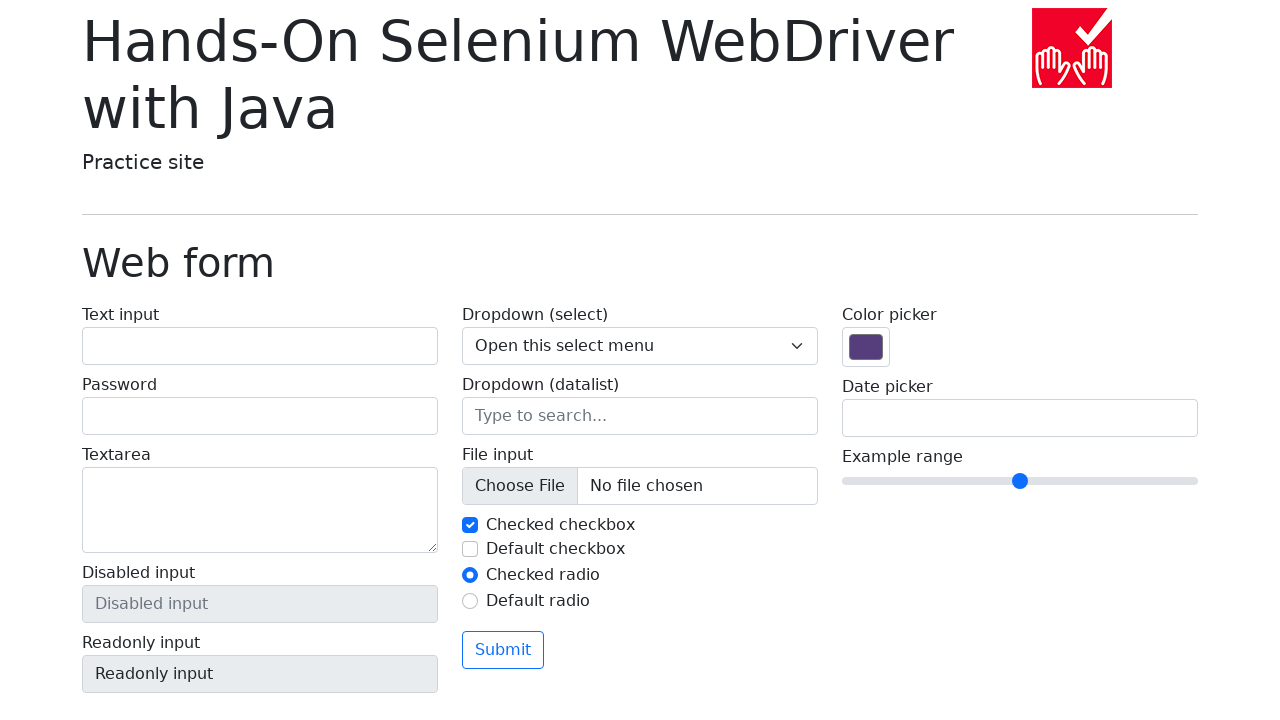

Waited for dropdown select element to be visible
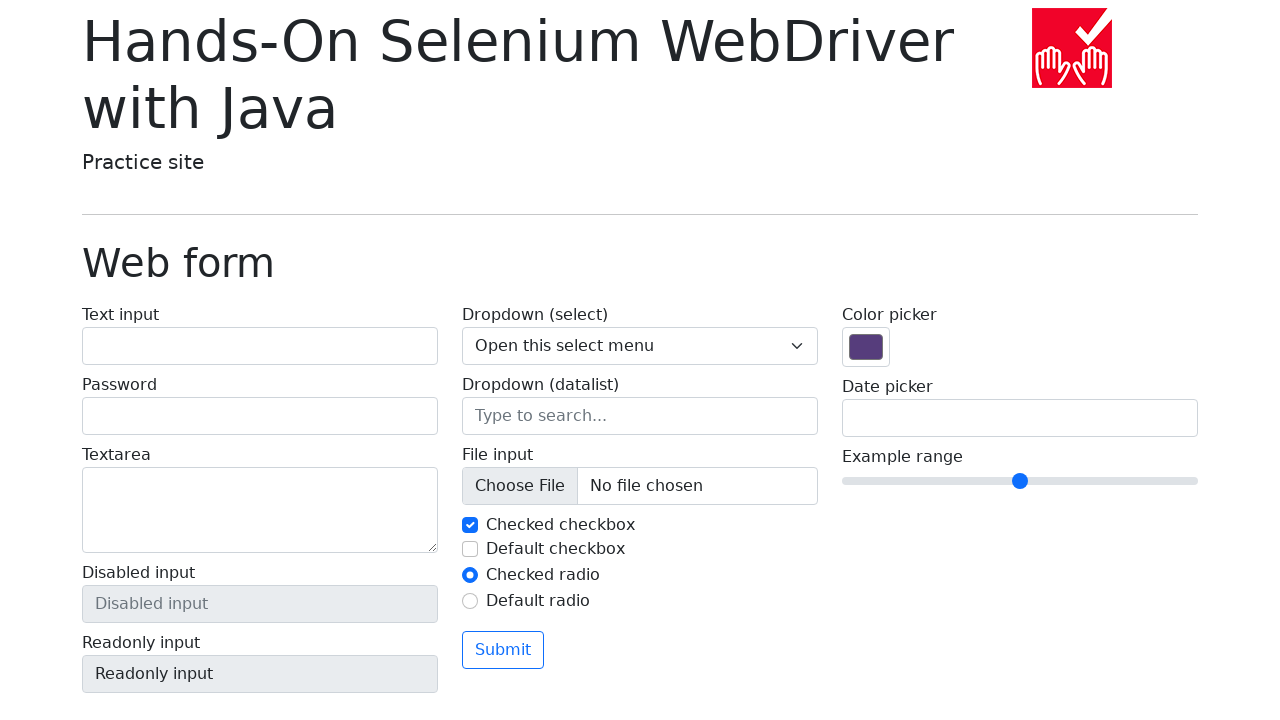

Selected 'One' option from the dropdown menu on select[name='my-select']
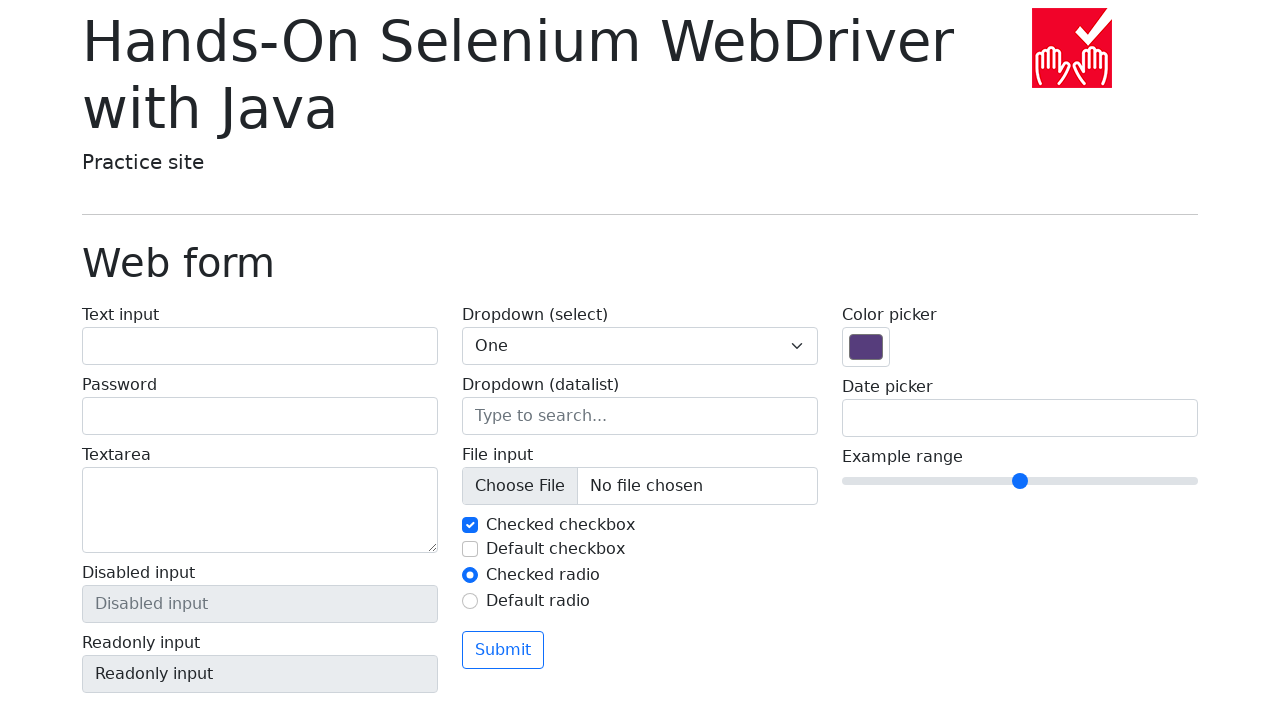

Retrieved all dropdown options for verification
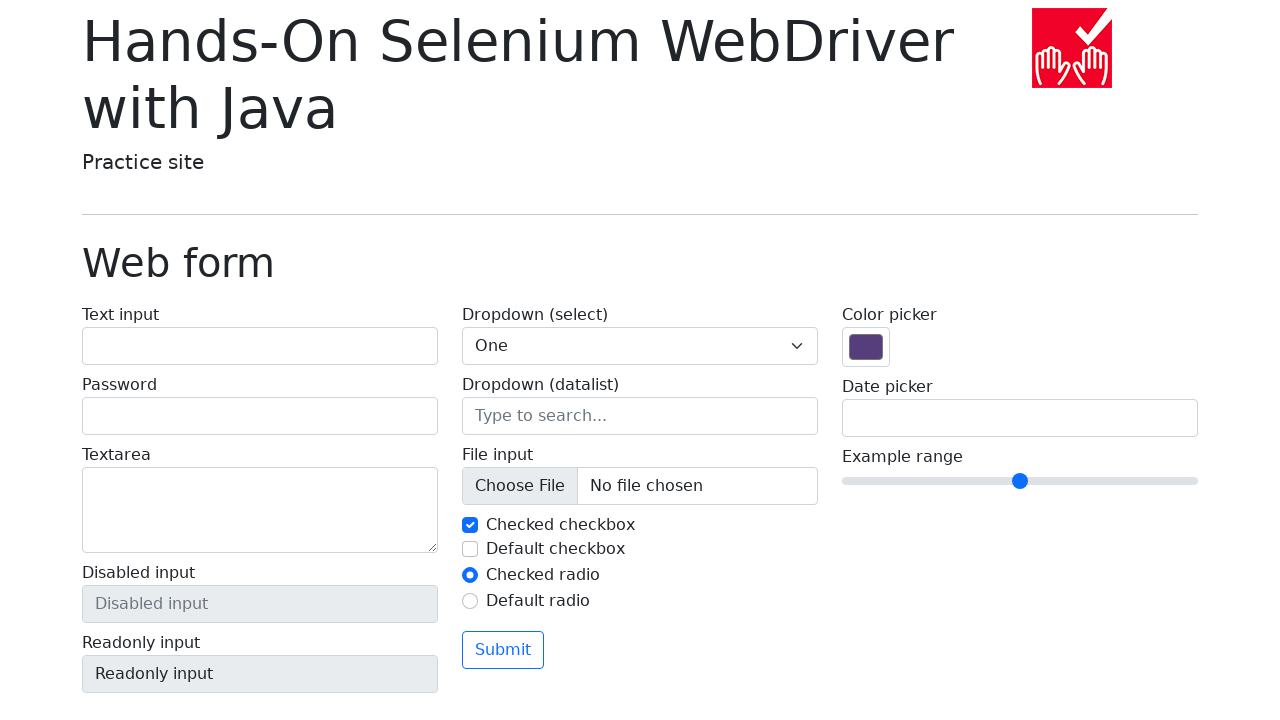

Printed dropdown option: Open this select menu
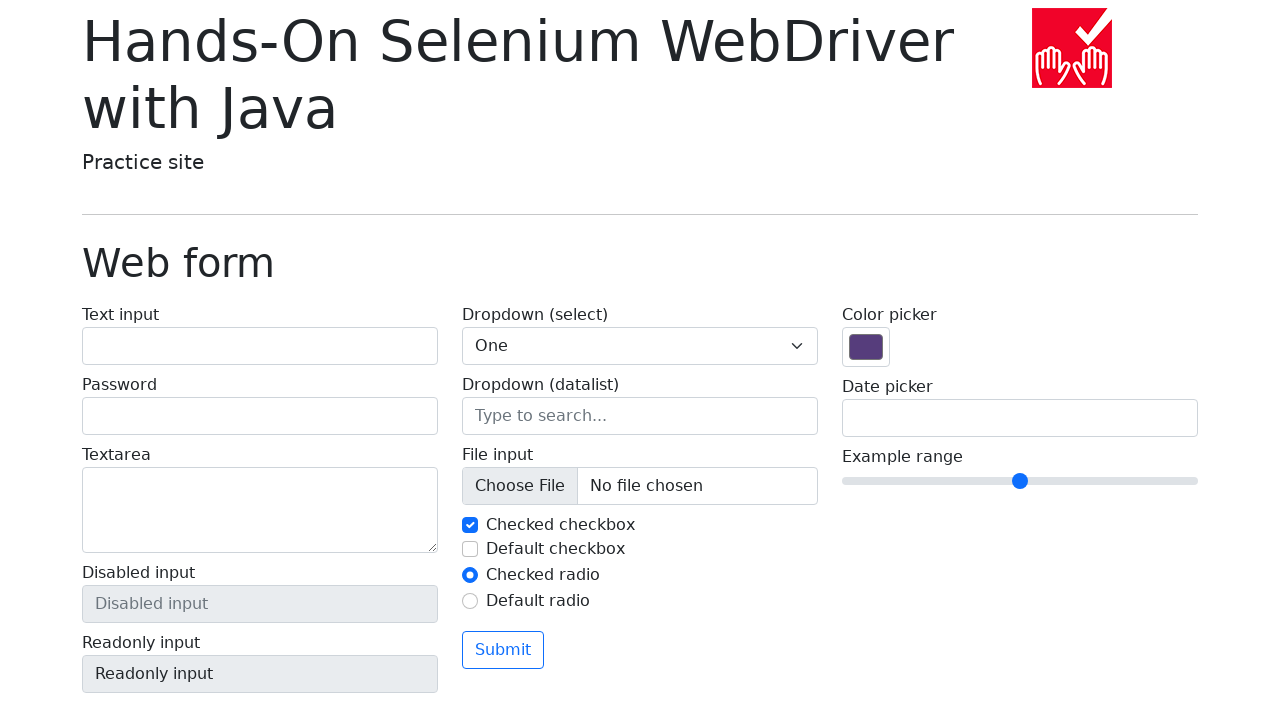

Printed dropdown option: One
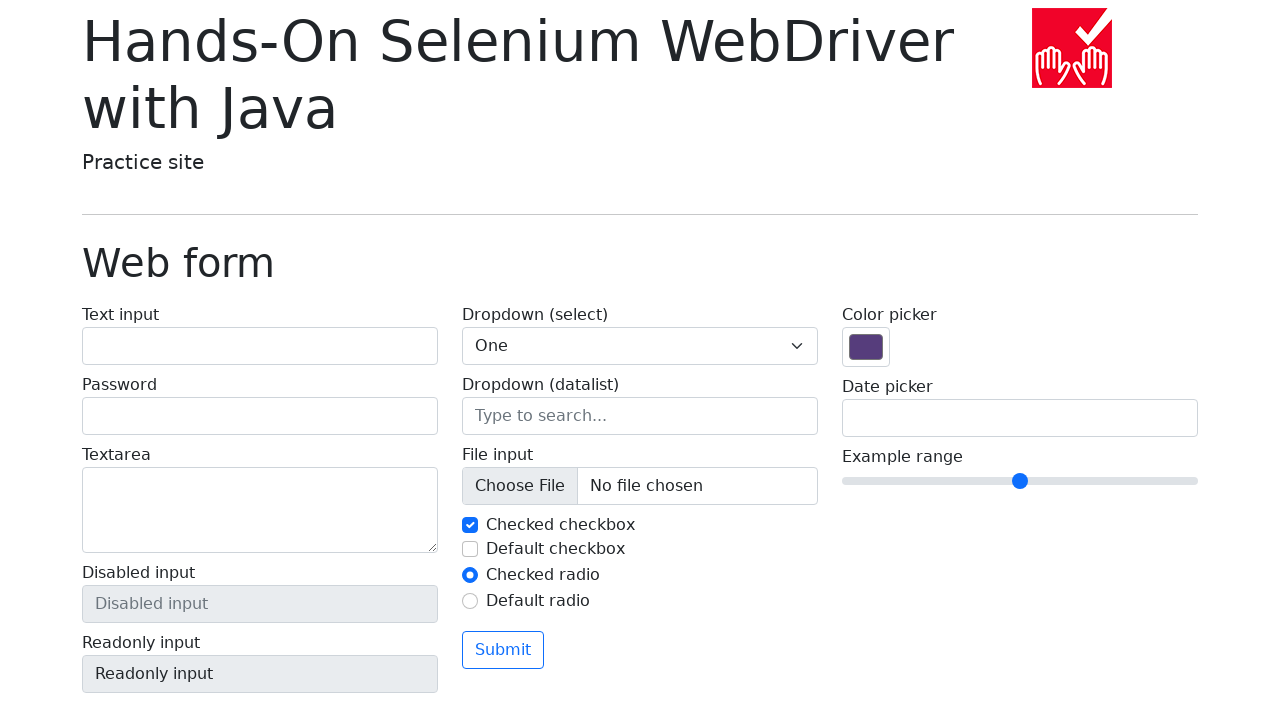

Printed dropdown option: Two
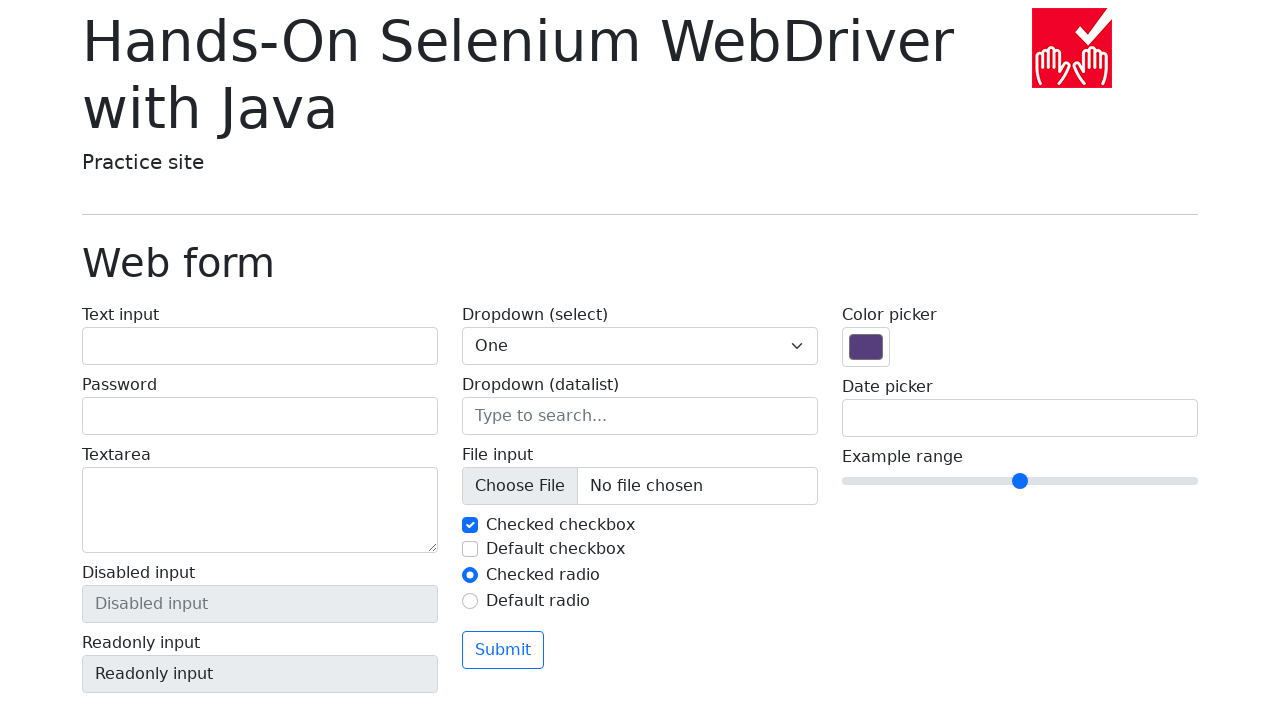

Printed dropdown option: Three
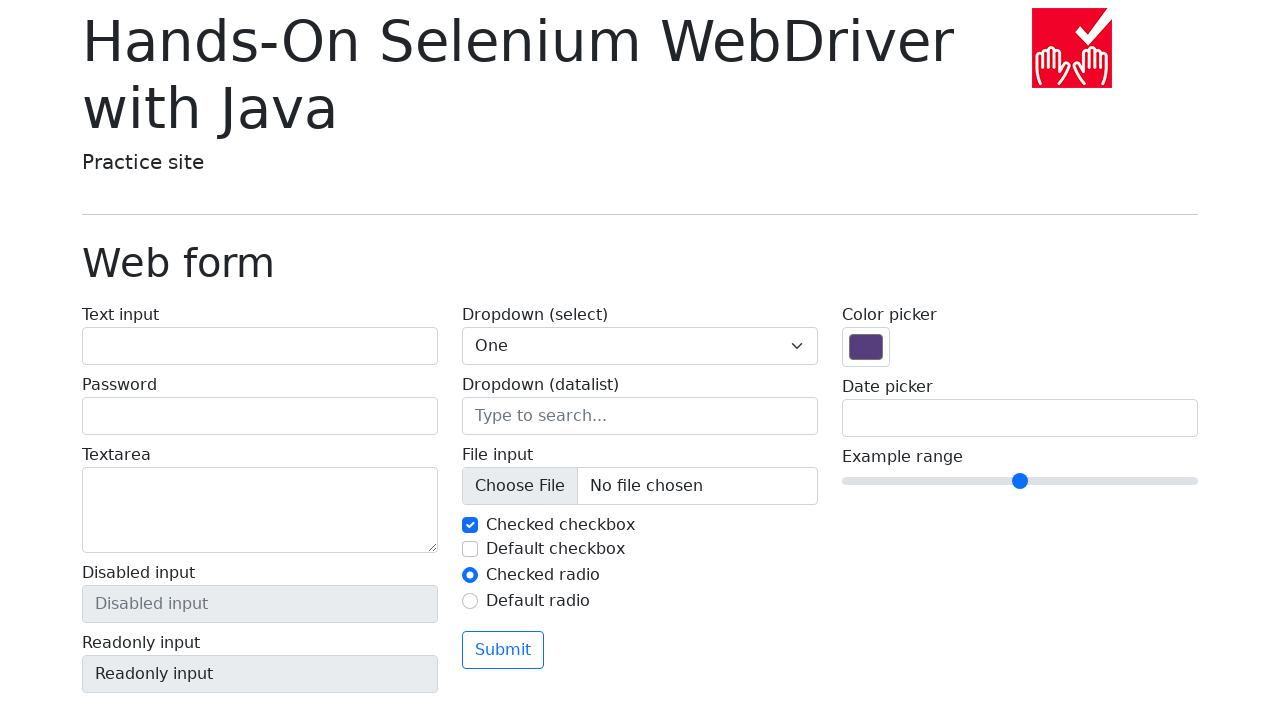

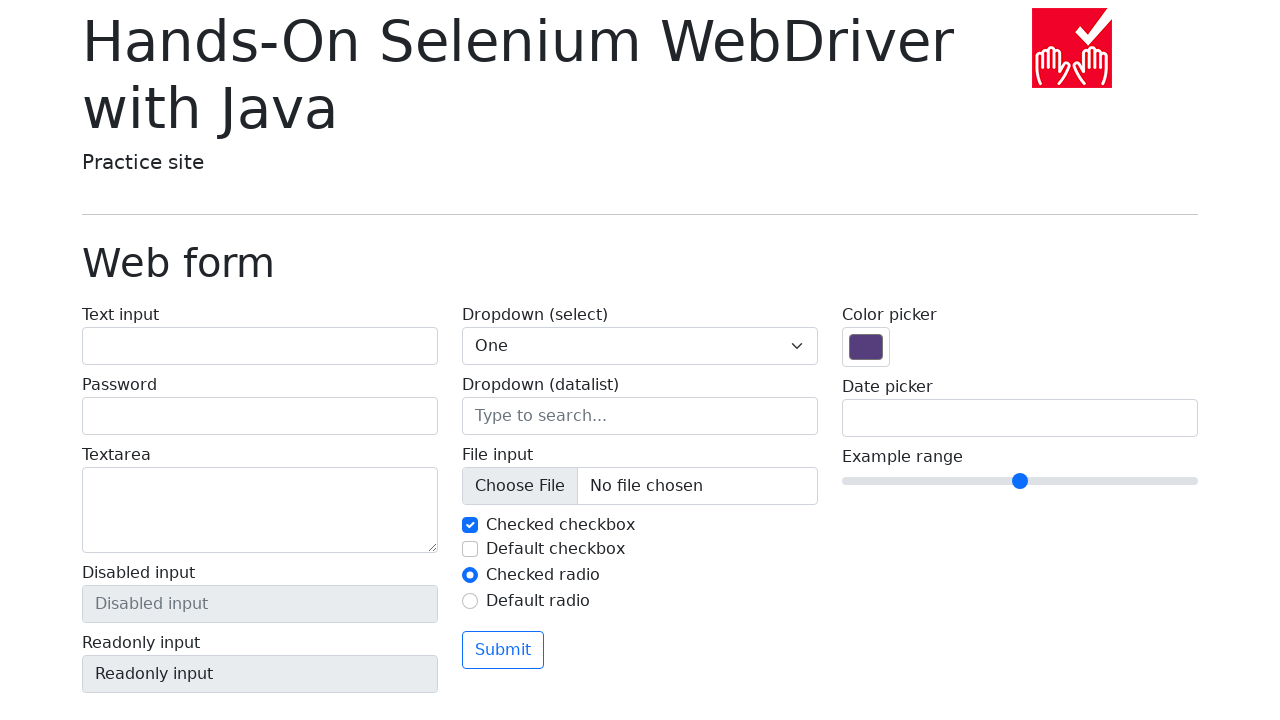